Tests user registration form by filling out username, password, full name, and email fields on a hotel booking application registration page.

Starting URL: https://adactinhotelapp.com/Register.php

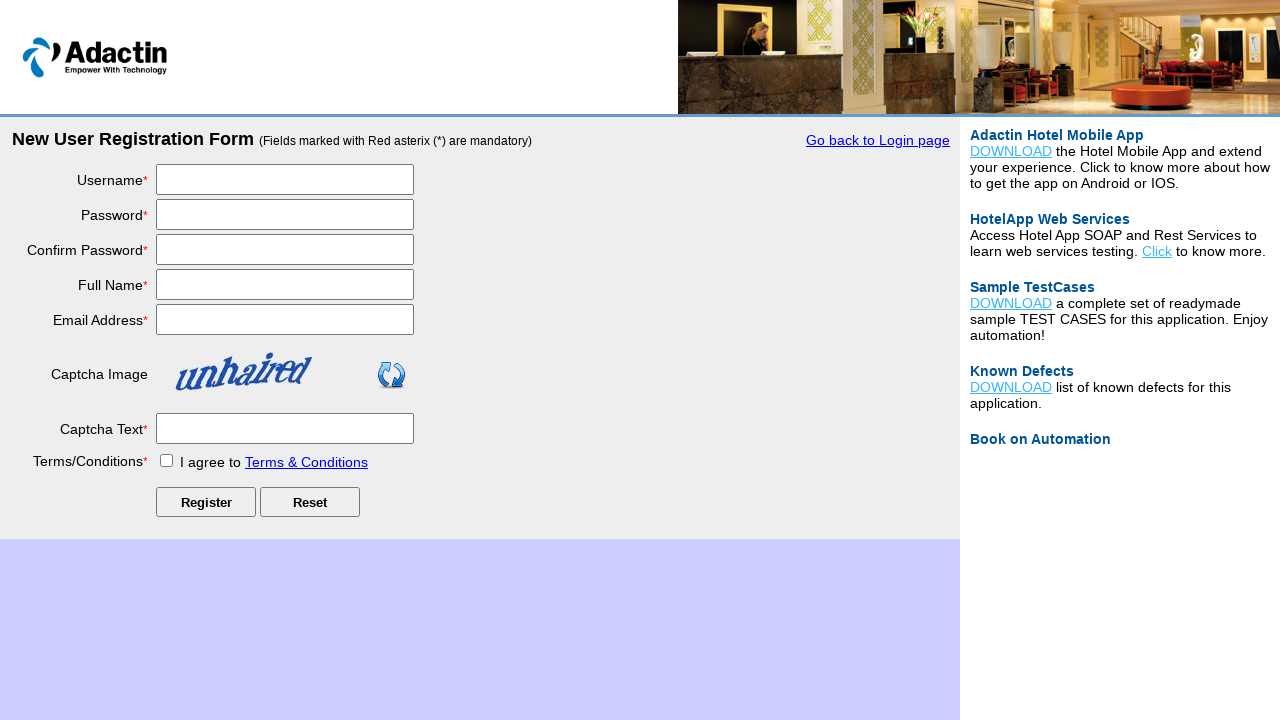

Filled username field with 'hoteluser2024' on input[name='username']
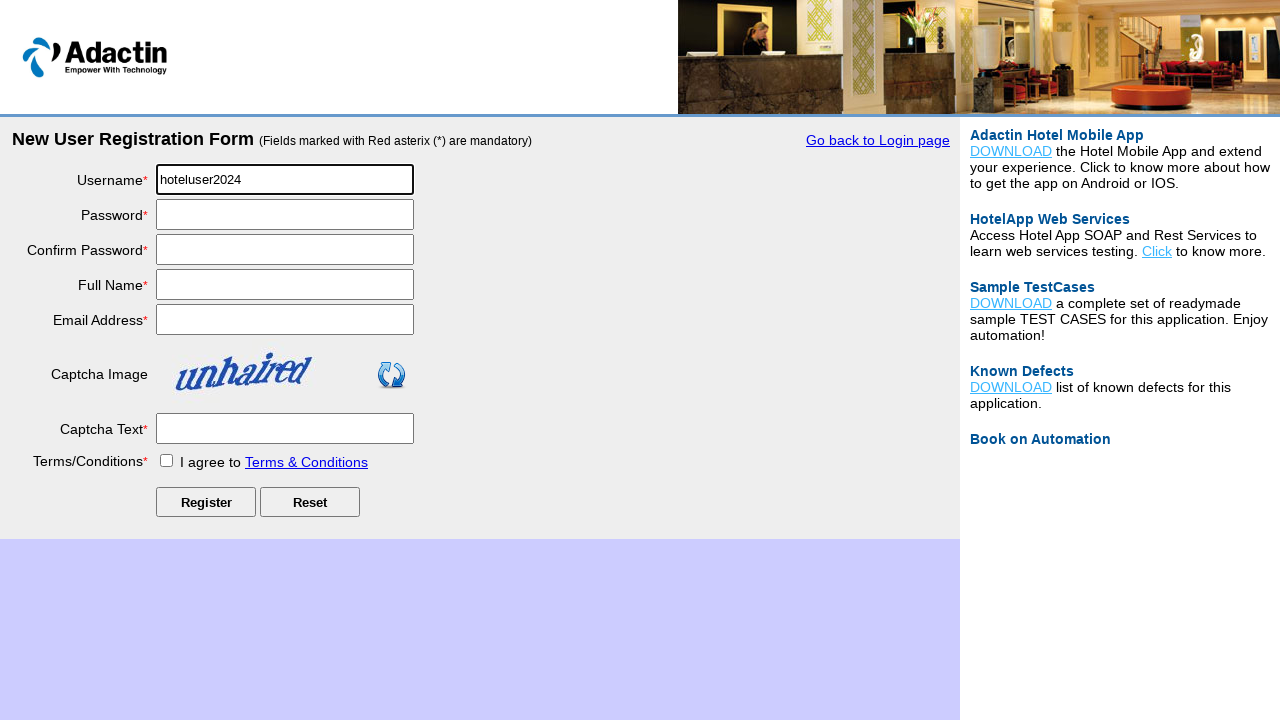

Filled password field with 'SecurePass789!' on #password
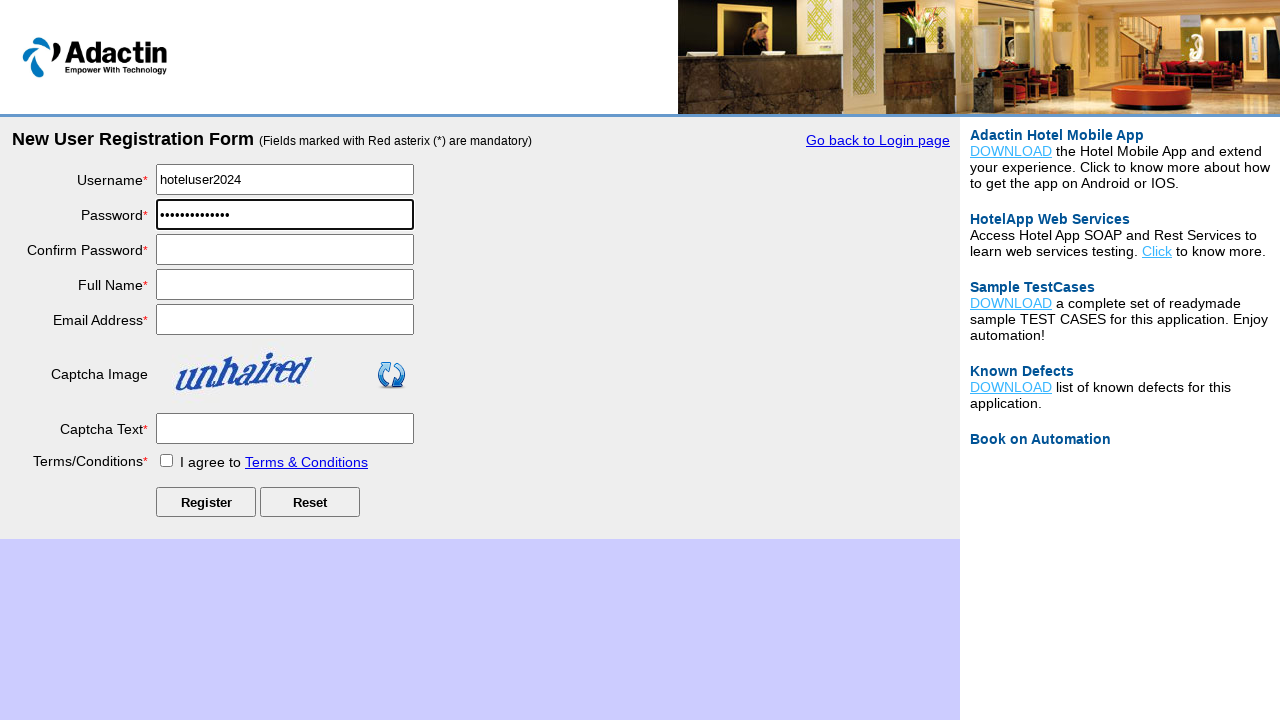

Filled confirm password field with 'SecurePass789!' on #re_password
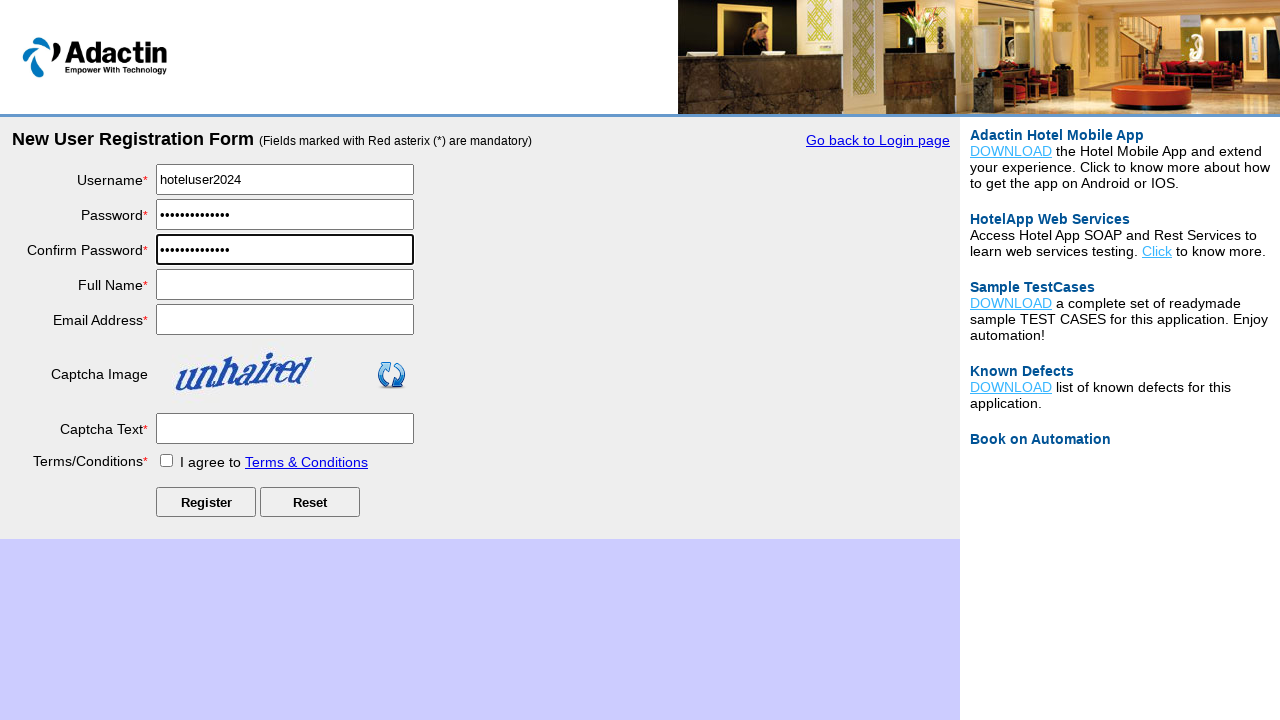

Filled full name field with 'John Anderson' on #full_name
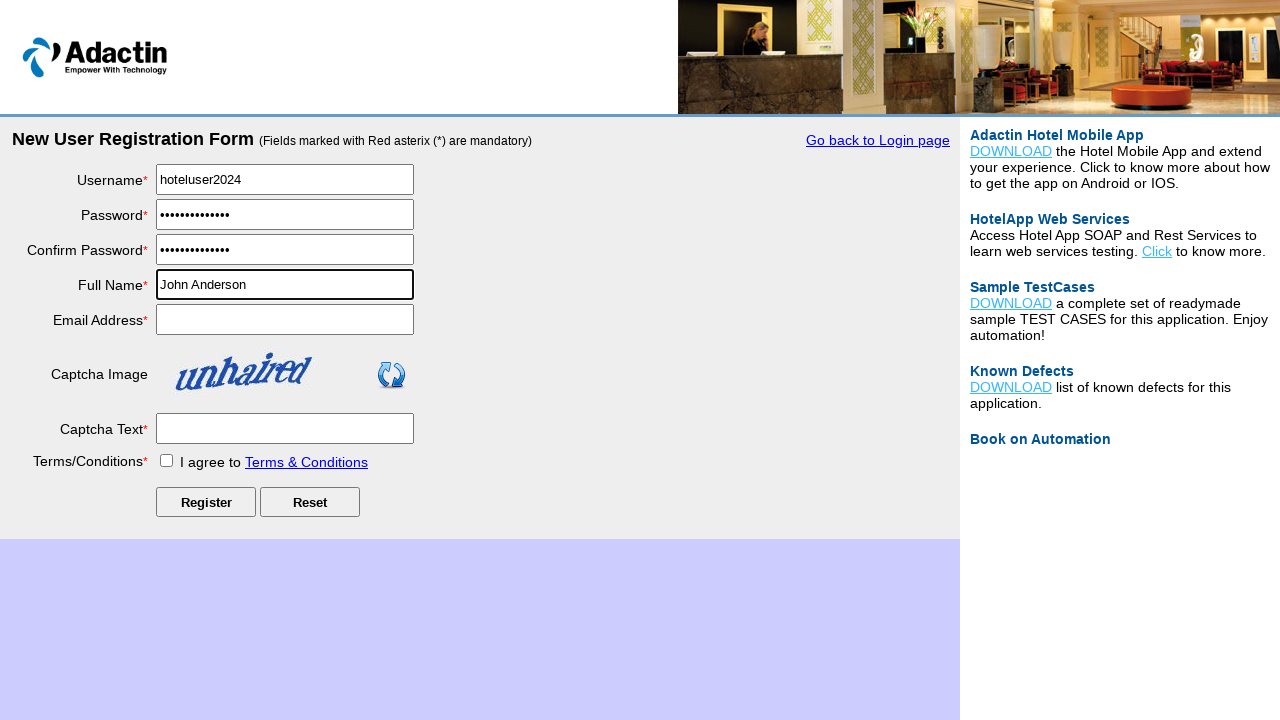

Filled email address field with 'john.anderson@testmail.com' on #email_add
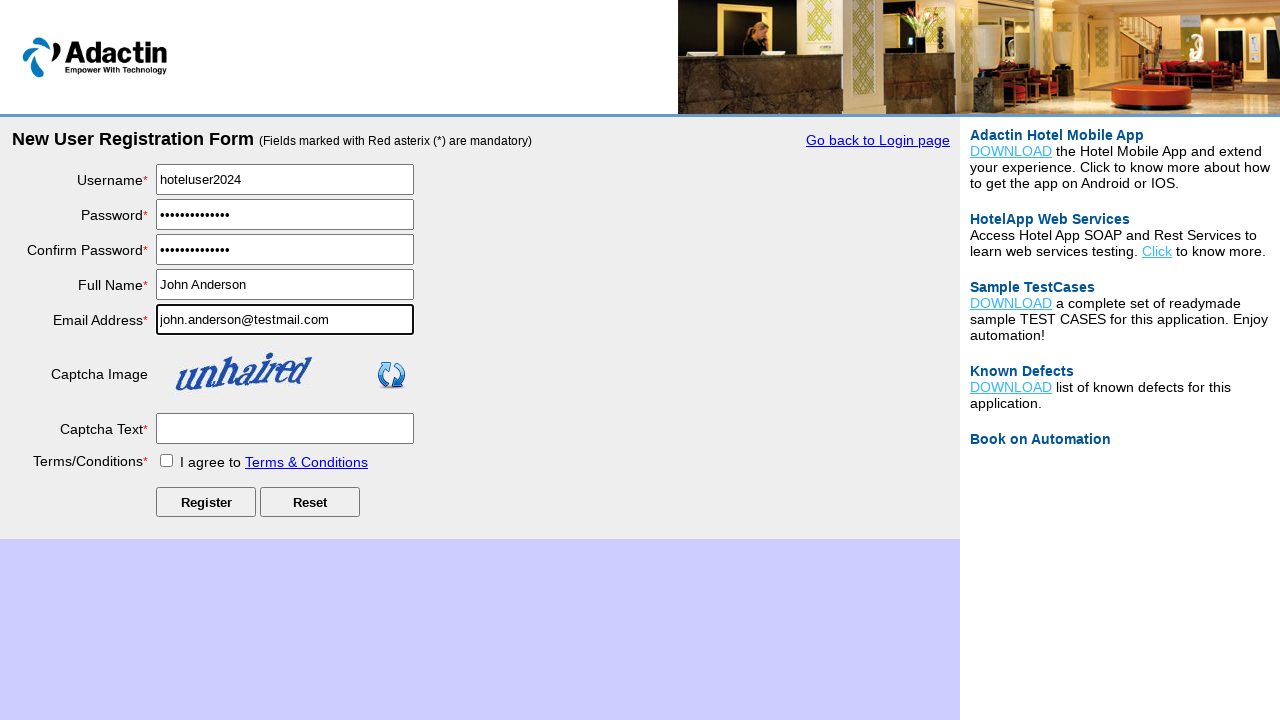

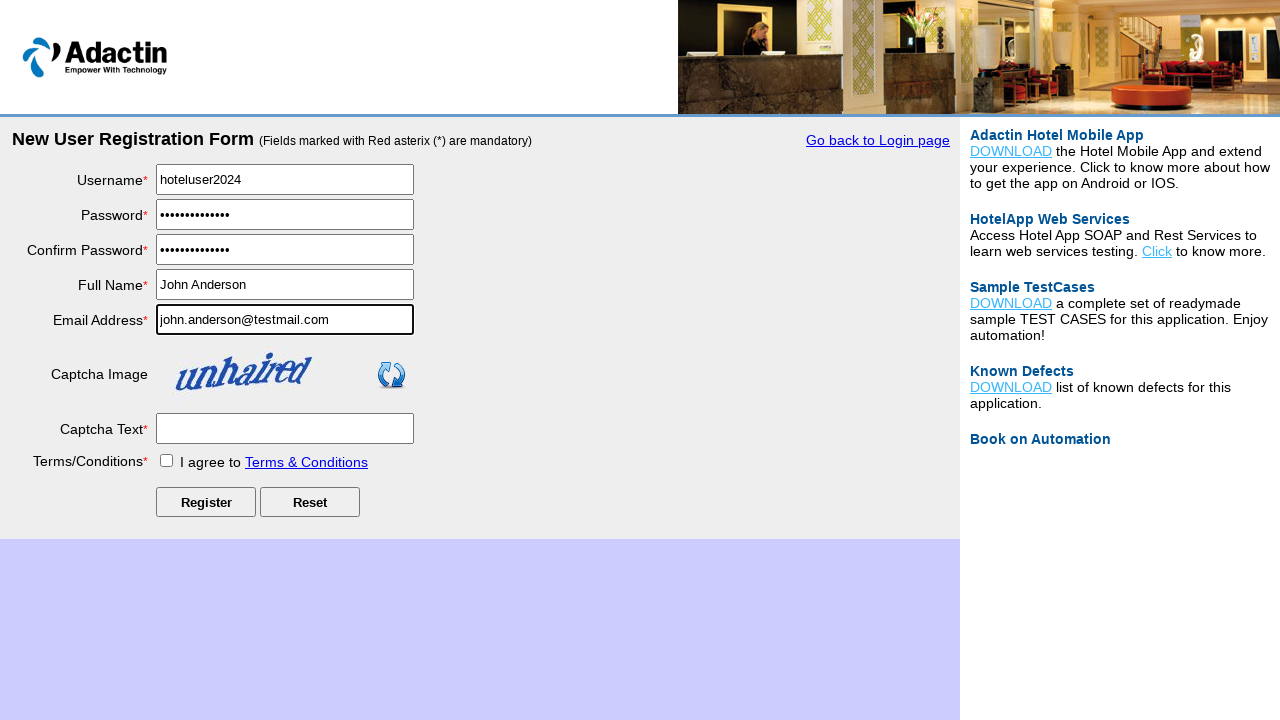